Tests drag and drop functionality within an iframe on jQuery UI demo page, then navigates to another section

Starting URL: https://jqueryui.com/droppable/

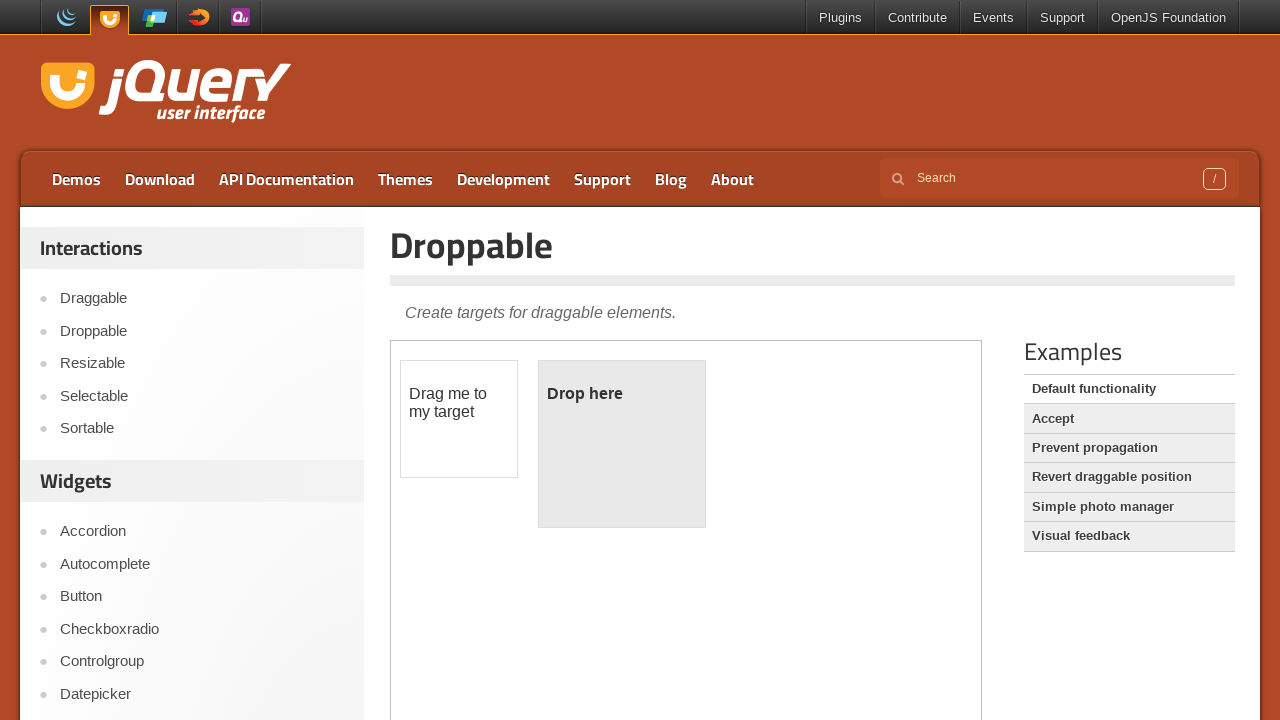

Retrieved all iframes on the page - found 1 frames
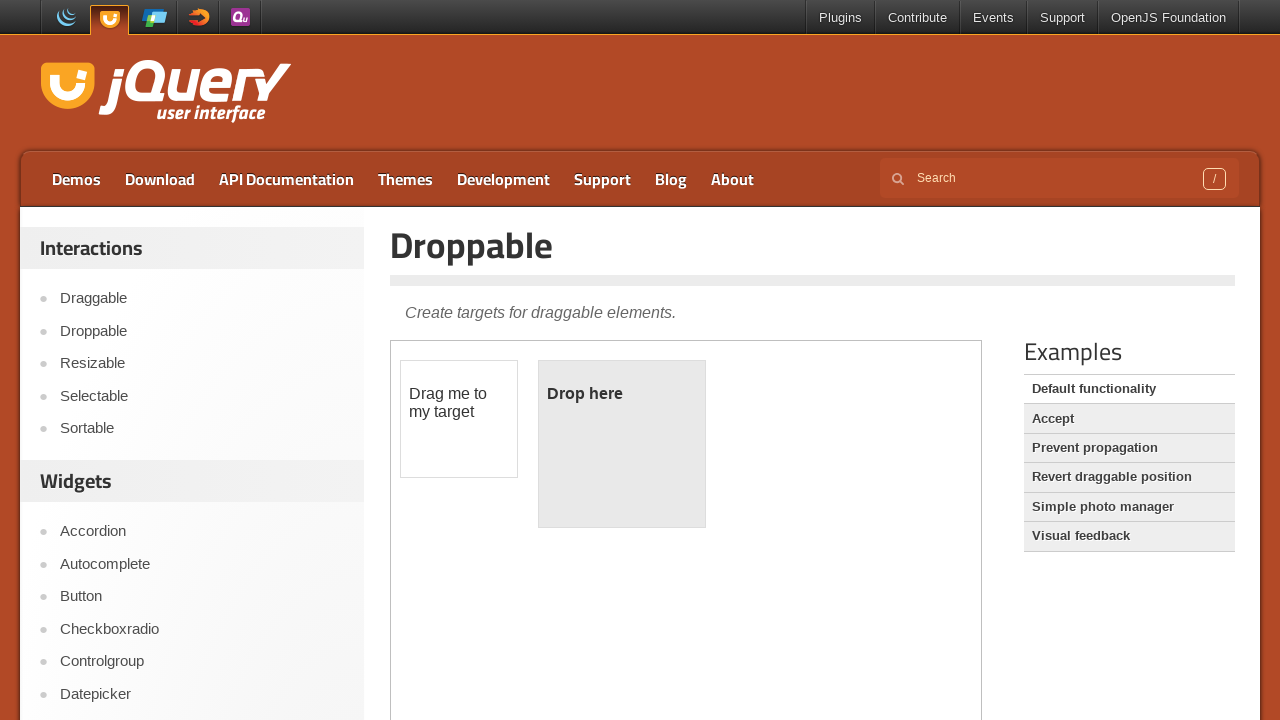

Located the first iframe containing the drag and drop demo
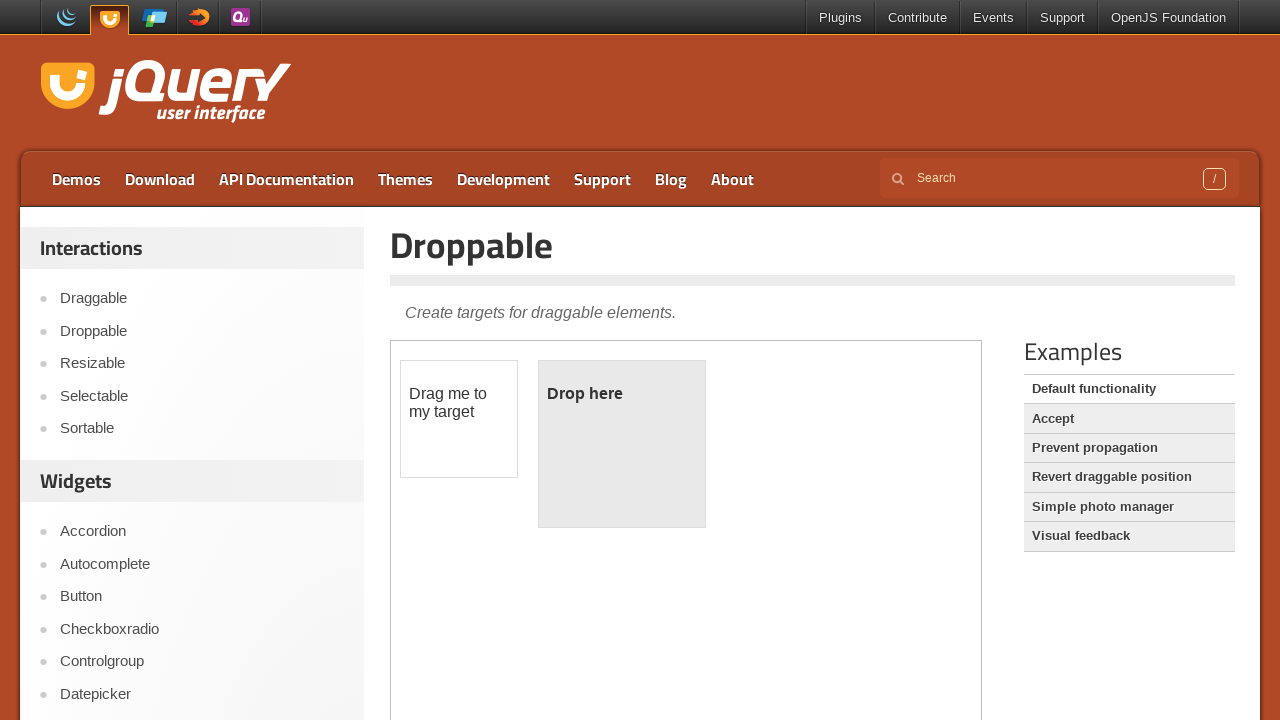

Located the draggable element within the iframe
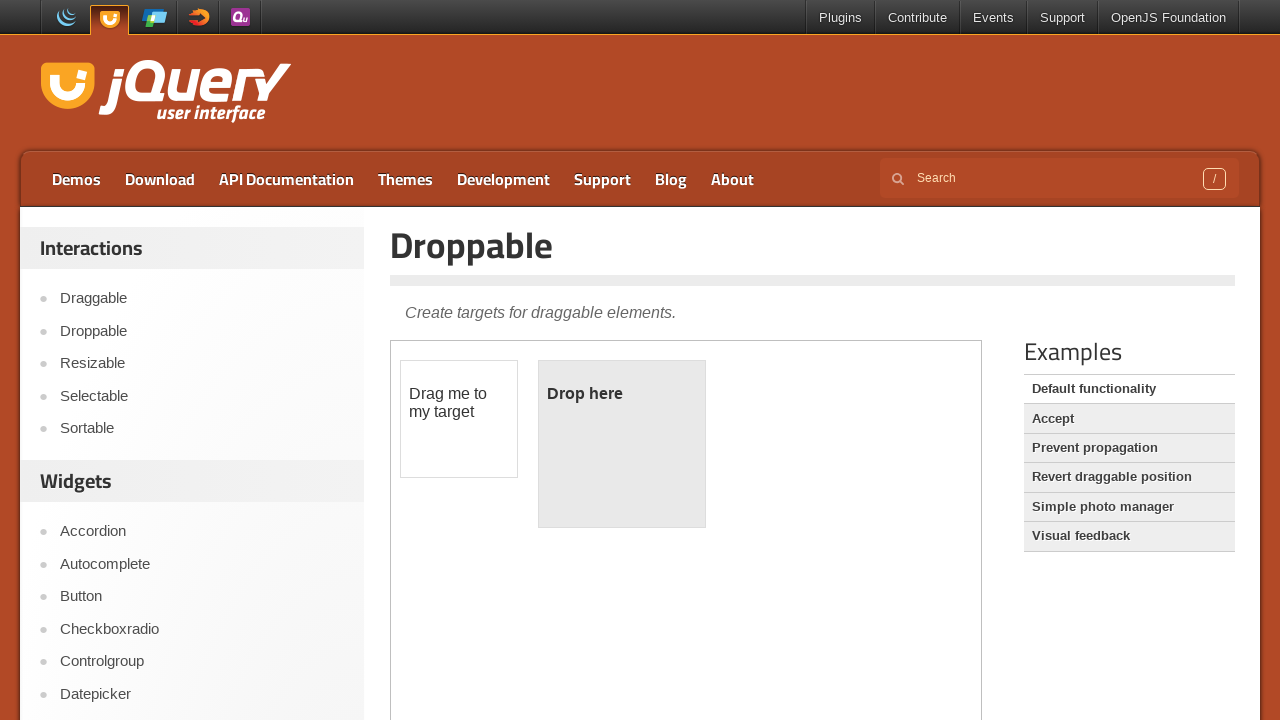

Located the droppable target element within the iframe
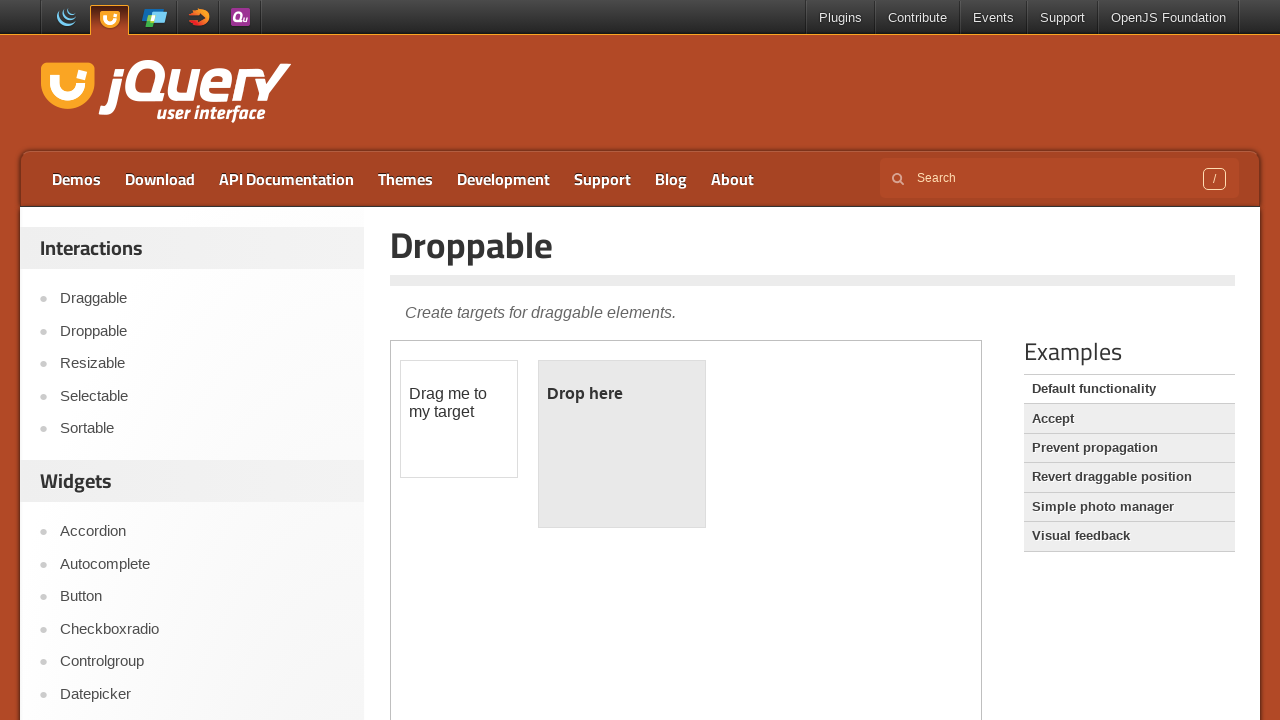

Performed drag and drop operation from draggable to droppable element at (622, 444)
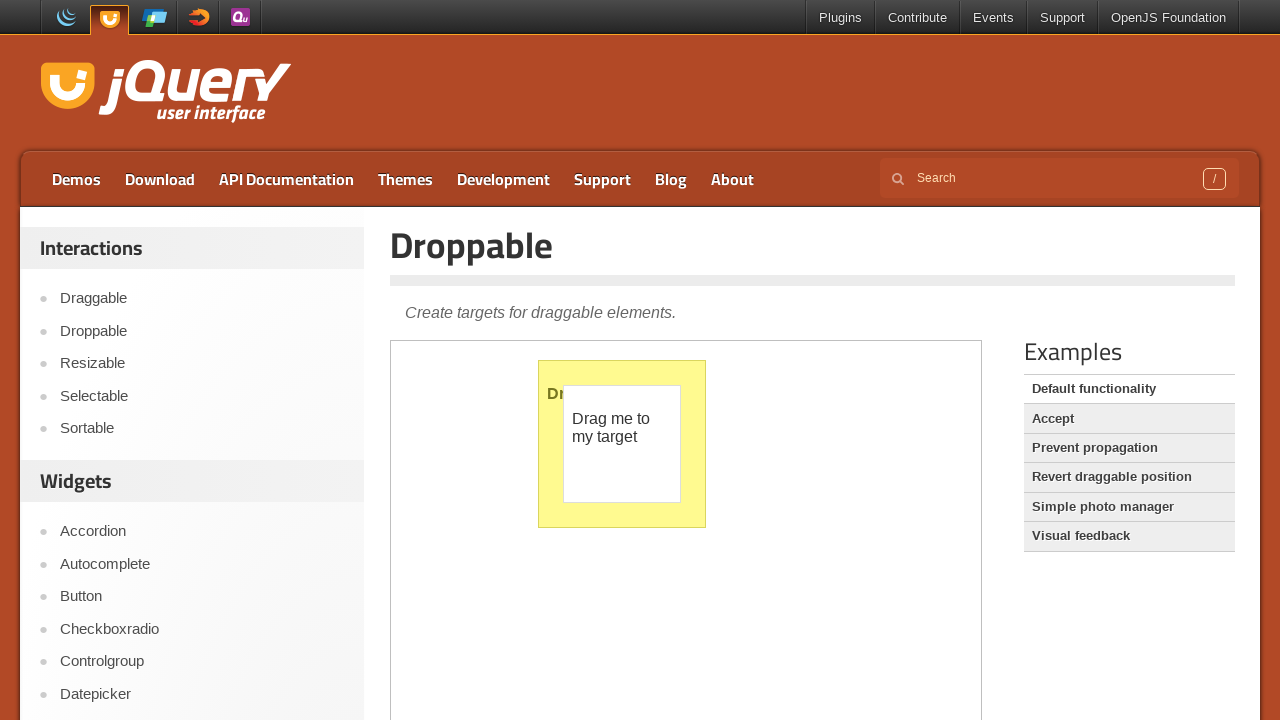

Clicked on the Button link to navigate to another section at (202, 597) on a:text('Button')
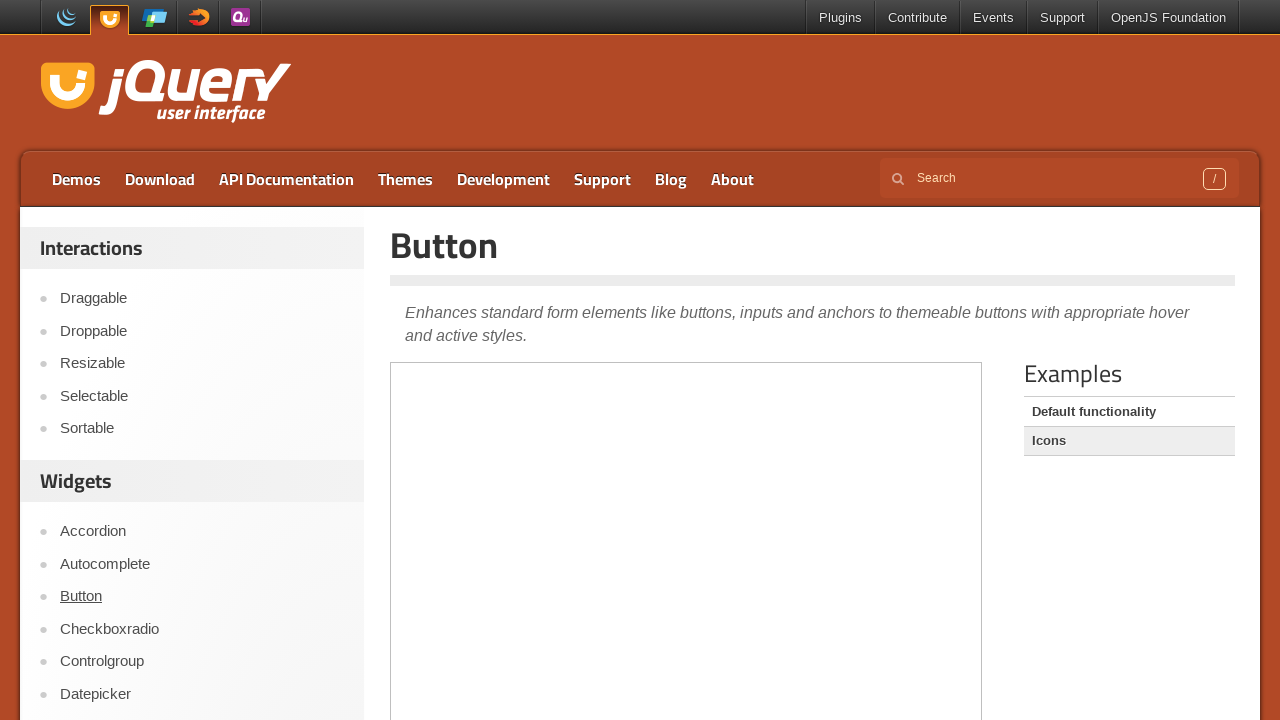

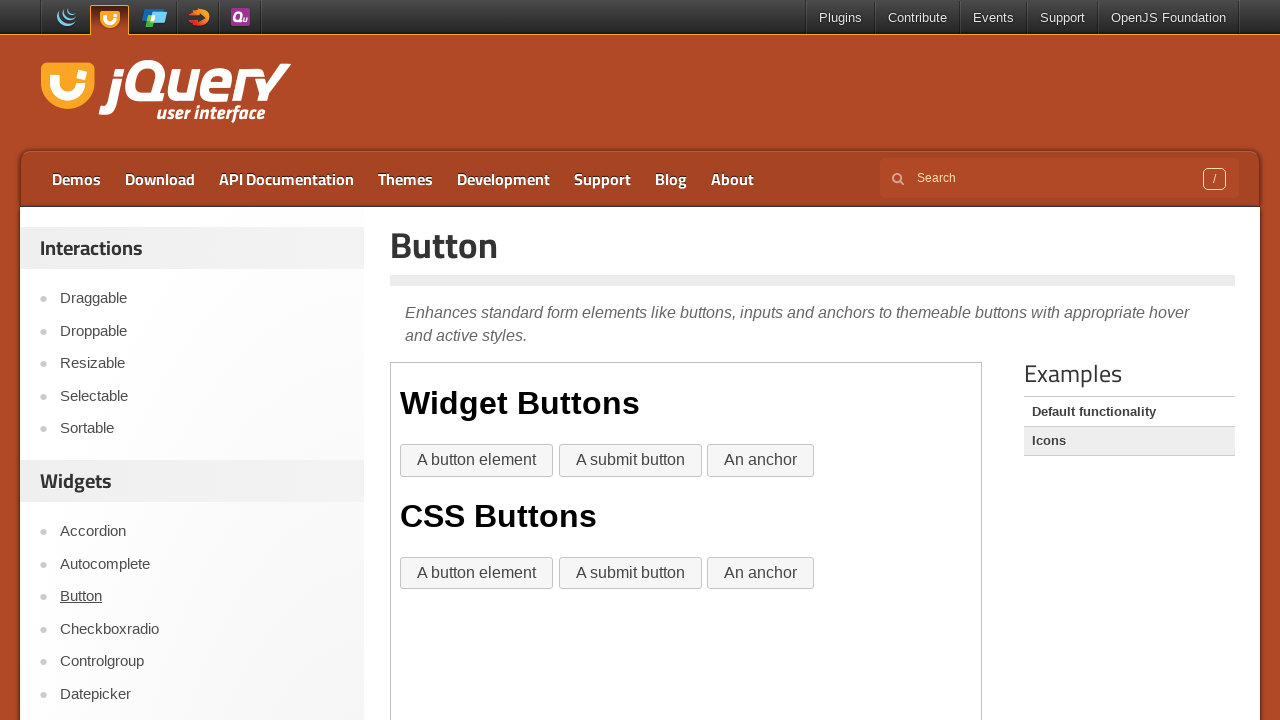